Tests a registration form by filling in personal details (first name, last name, address), selecting gender, checking hobby checkboxes, clicking a dropdown, then clearing a field and unchecking a checkbox

Starting URL: https://demo.automationtesting.in/Register.html

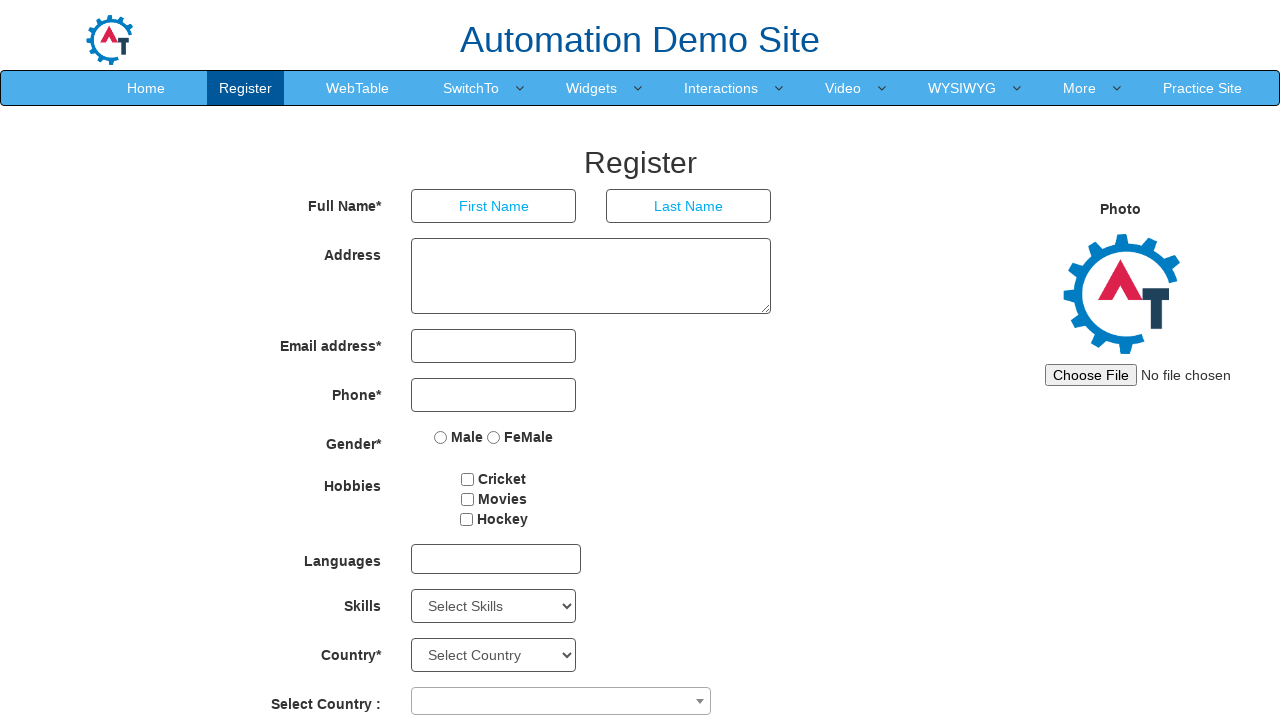

Filled first name field with 'Kalaivani' on input[placeholder='First Name']
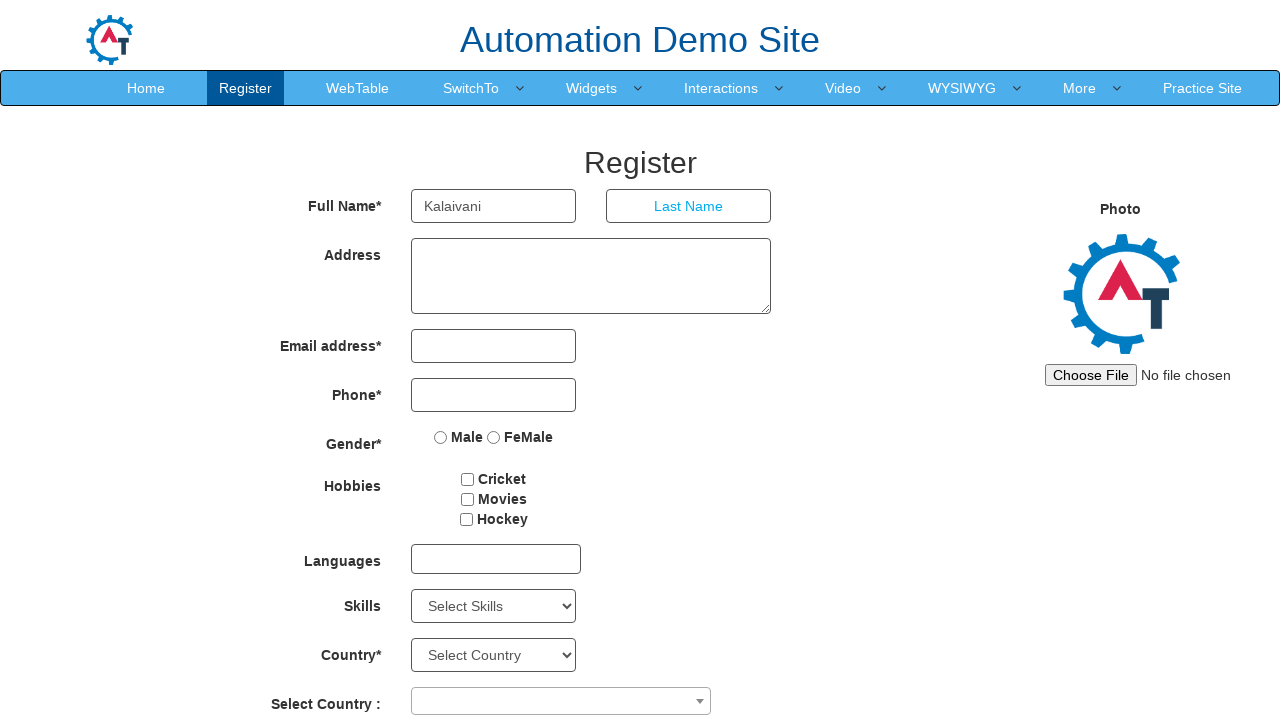

Filled last name field with 'Pachaiappan' on input[placeholder='Last Name']
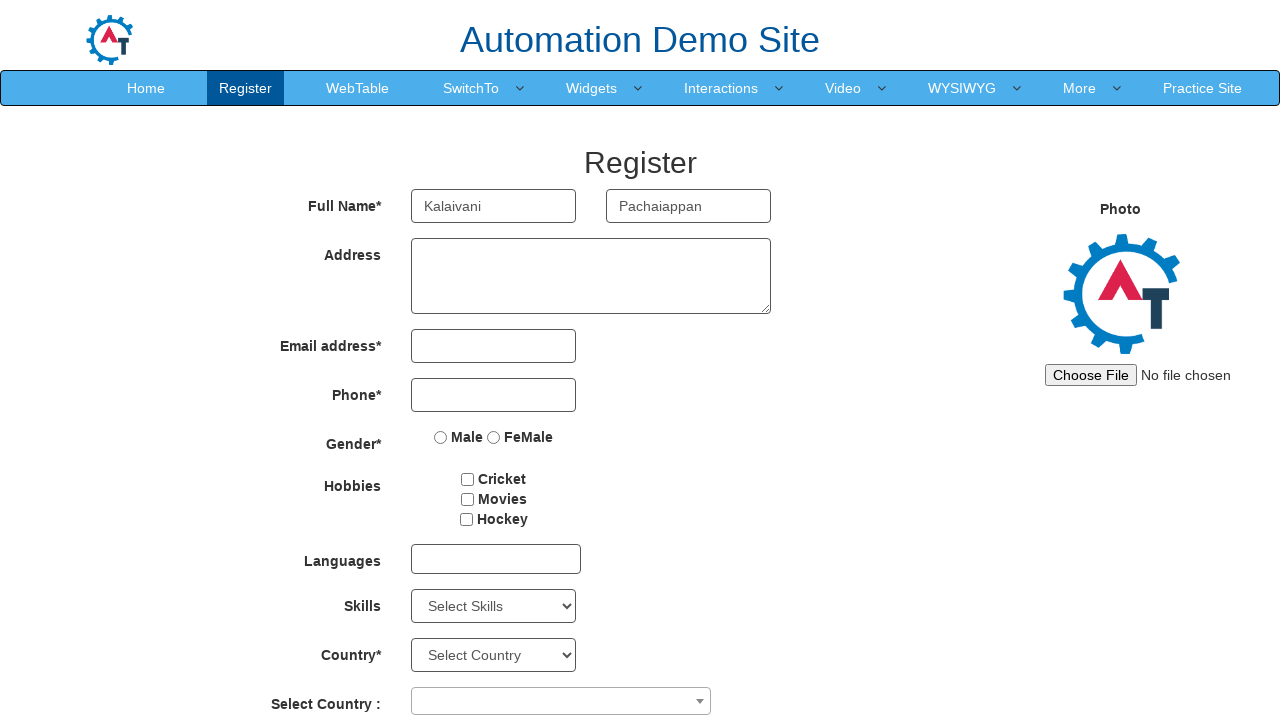

Filled address field with 'Chennai-39' on textarea[ng-model='Adress']
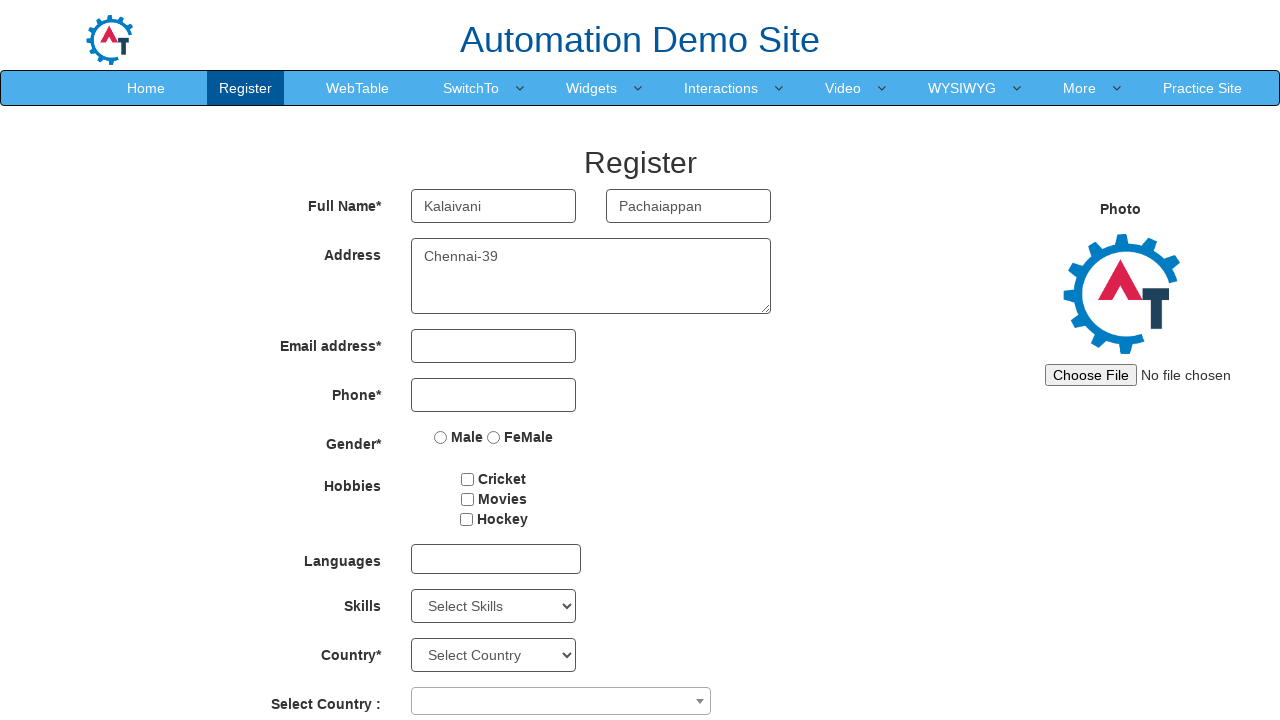

Selected Female gender option at (494, 437) on input[value='FeMale']
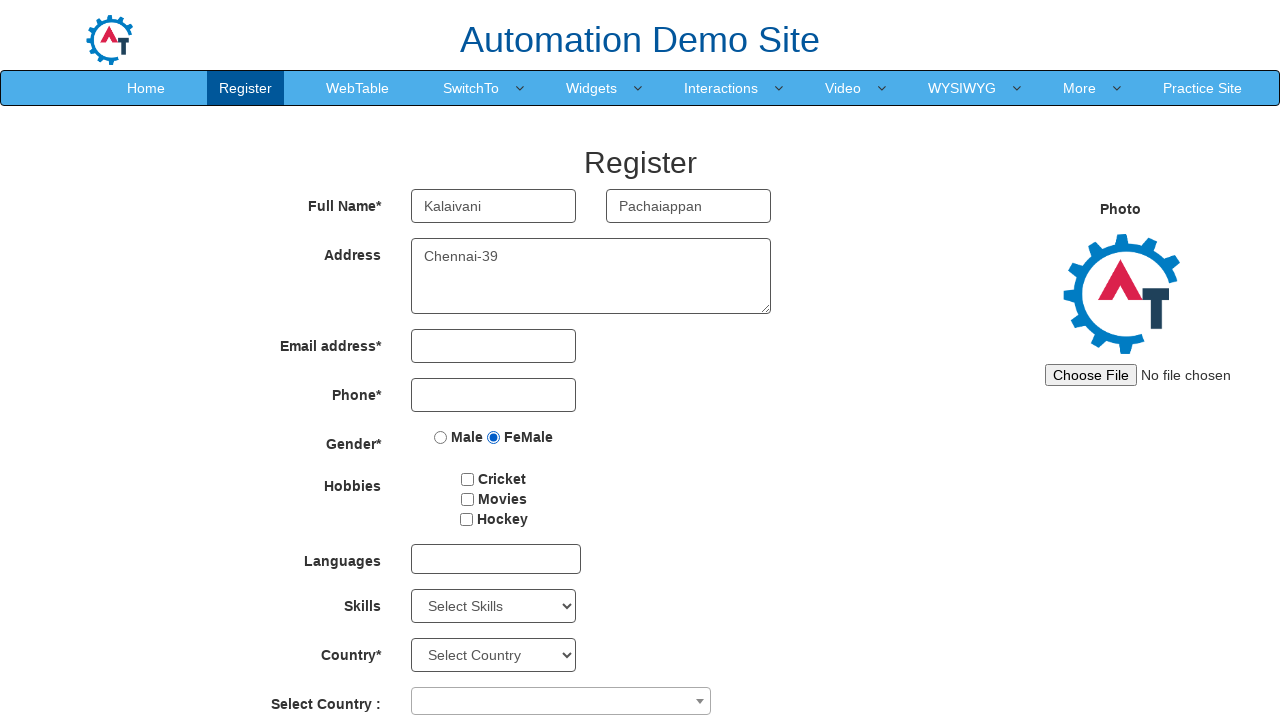

Checked Cricket hobby checkbox at (468, 479) on input[type='checkbox'][value='Cricket']
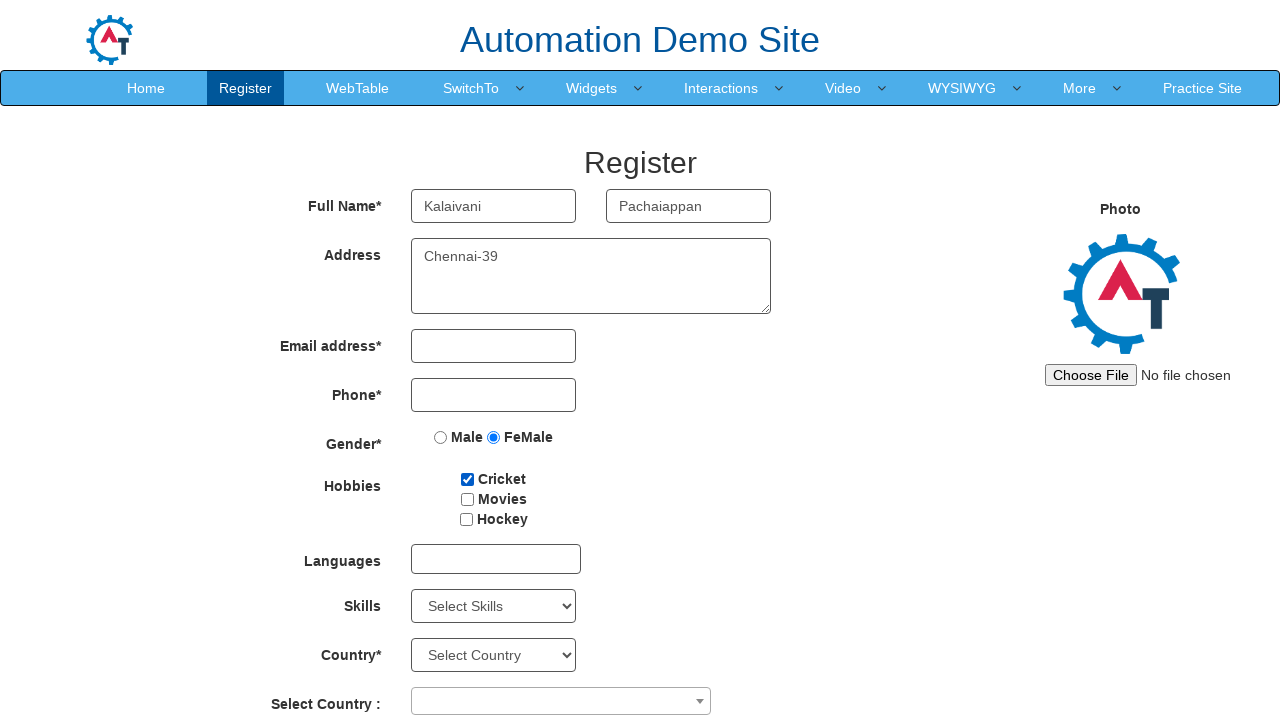

Checked Movies hobby checkbox at (467, 499) on input[type='checkbox'][value='Movies']
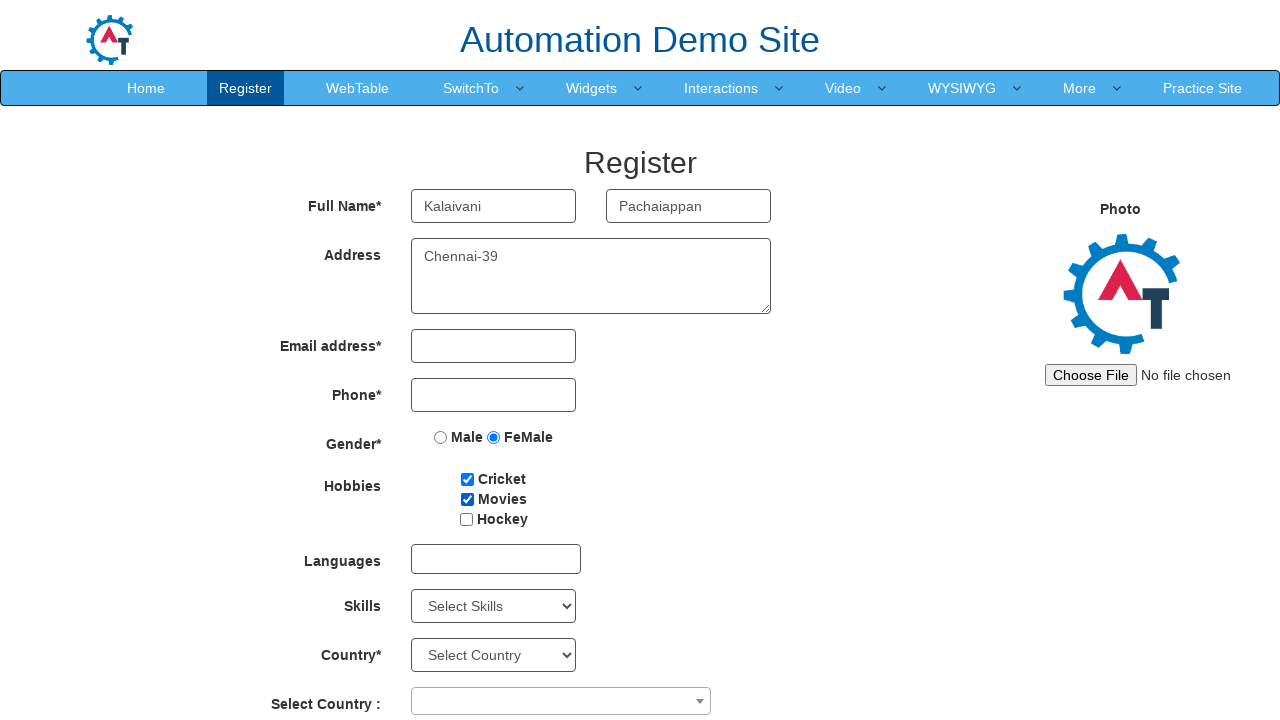

Clicked on dropdown menu at (496, 559) on #msdd
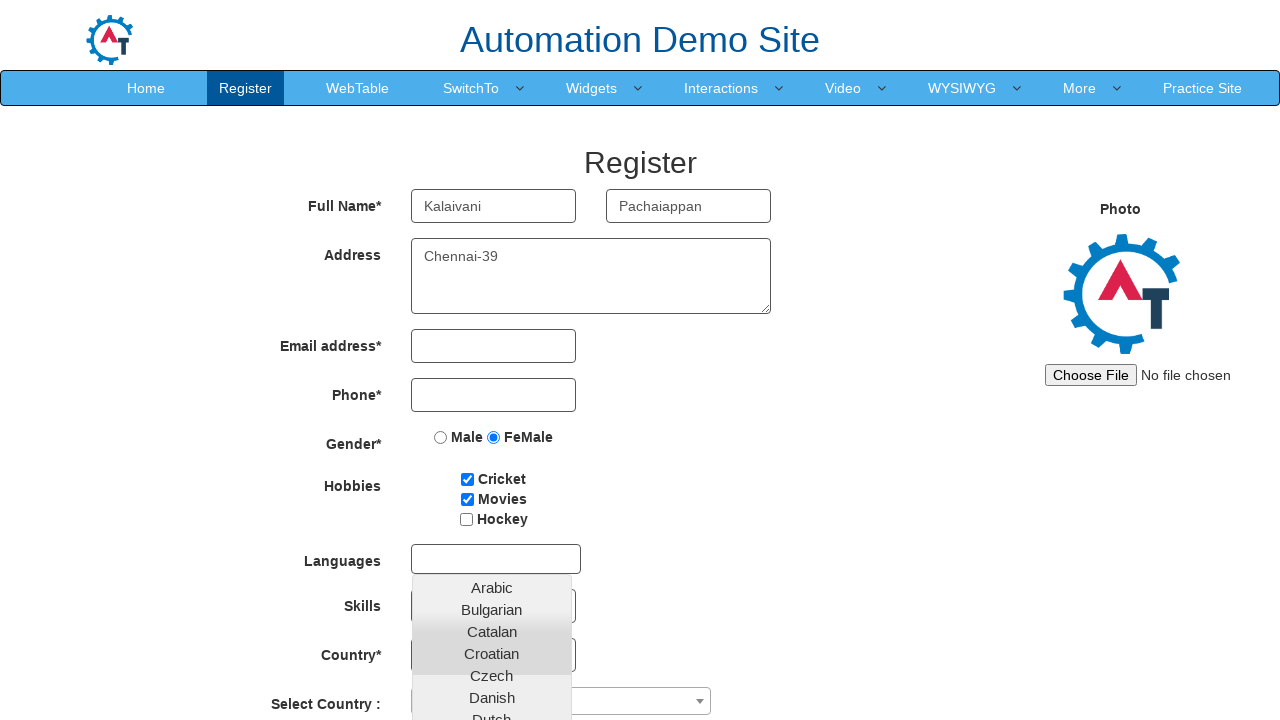

Cleared first name field on input[placeholder='First Name']
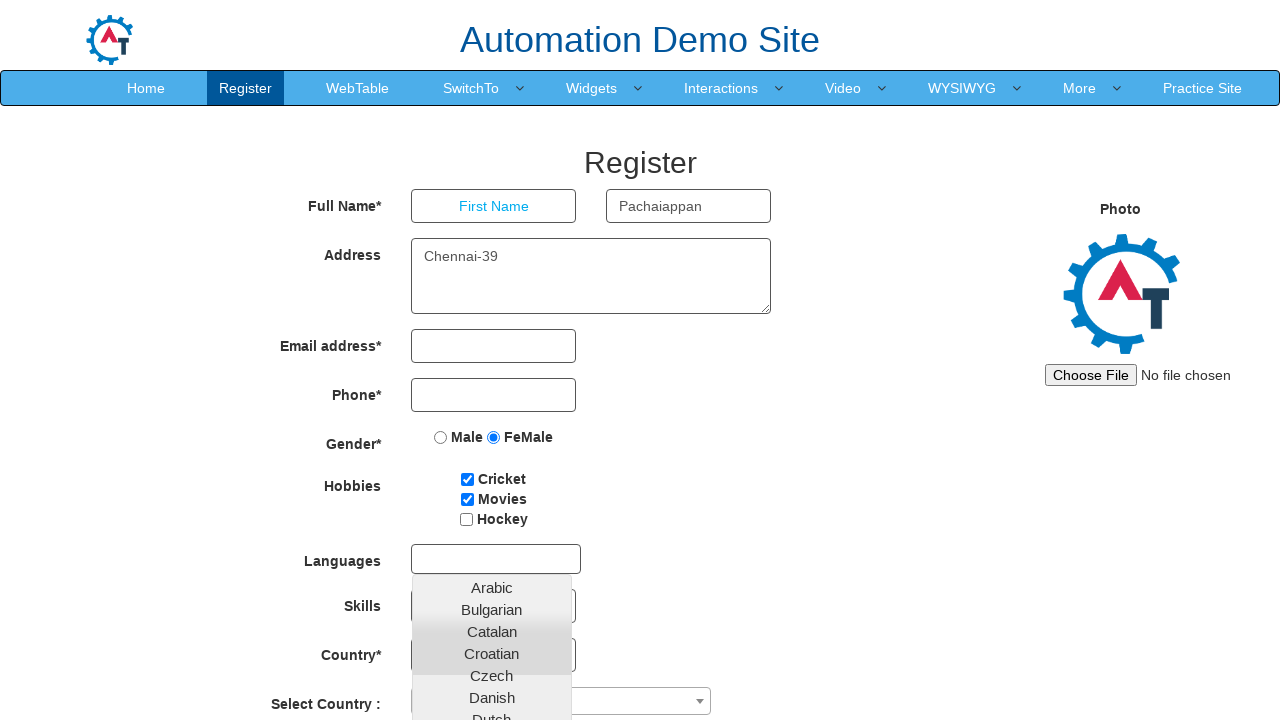

Unchecked Cricket hobby checkbox at (468, 479) on input[type='checkbox'][value='Cricket']
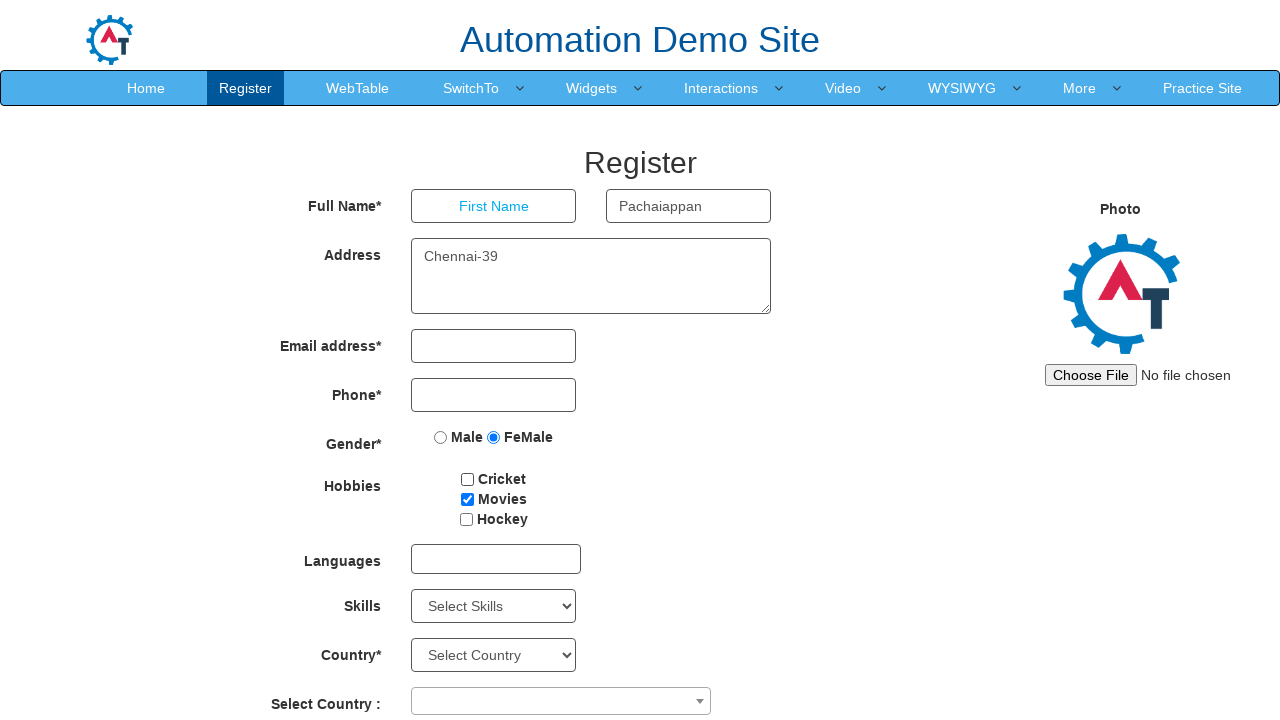

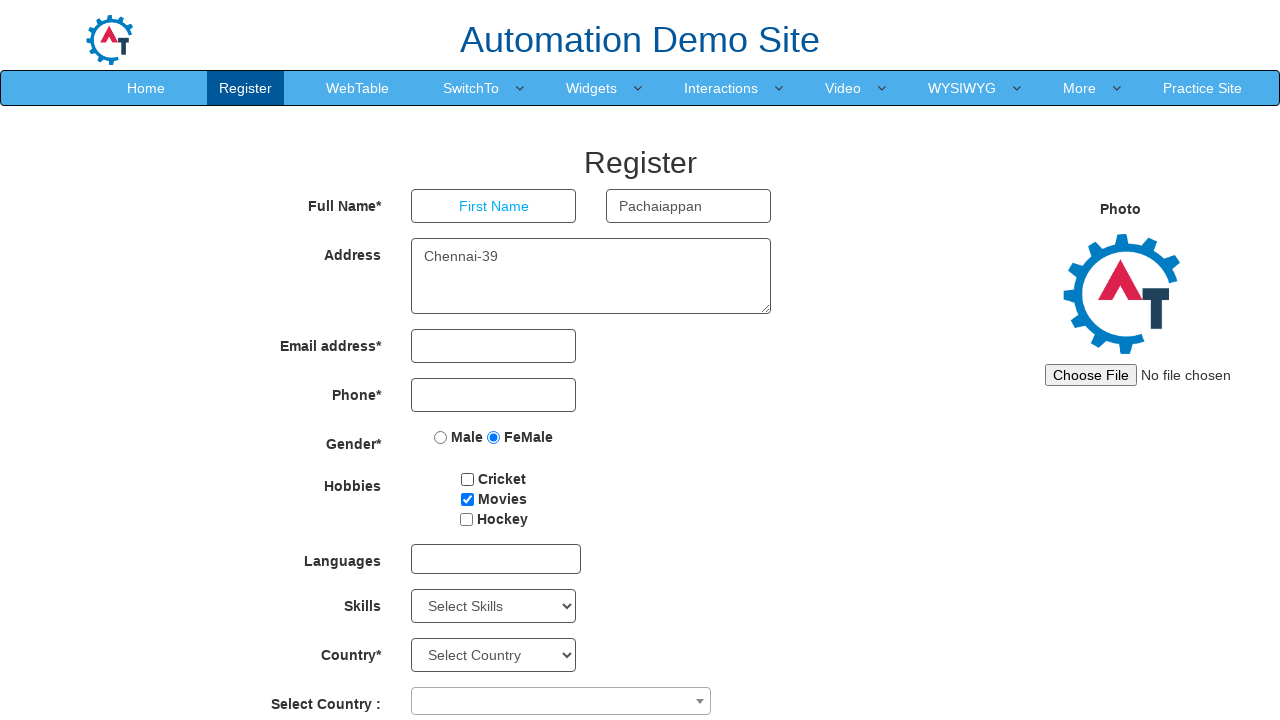